Tests the health insurance quote flow on CoverFox by selecting gender (Male), choosing age from dropdown, entering pincode and mobile number, and verifying that insurance plan results are displayed.

Starting URL: https://www.coverfox.com/

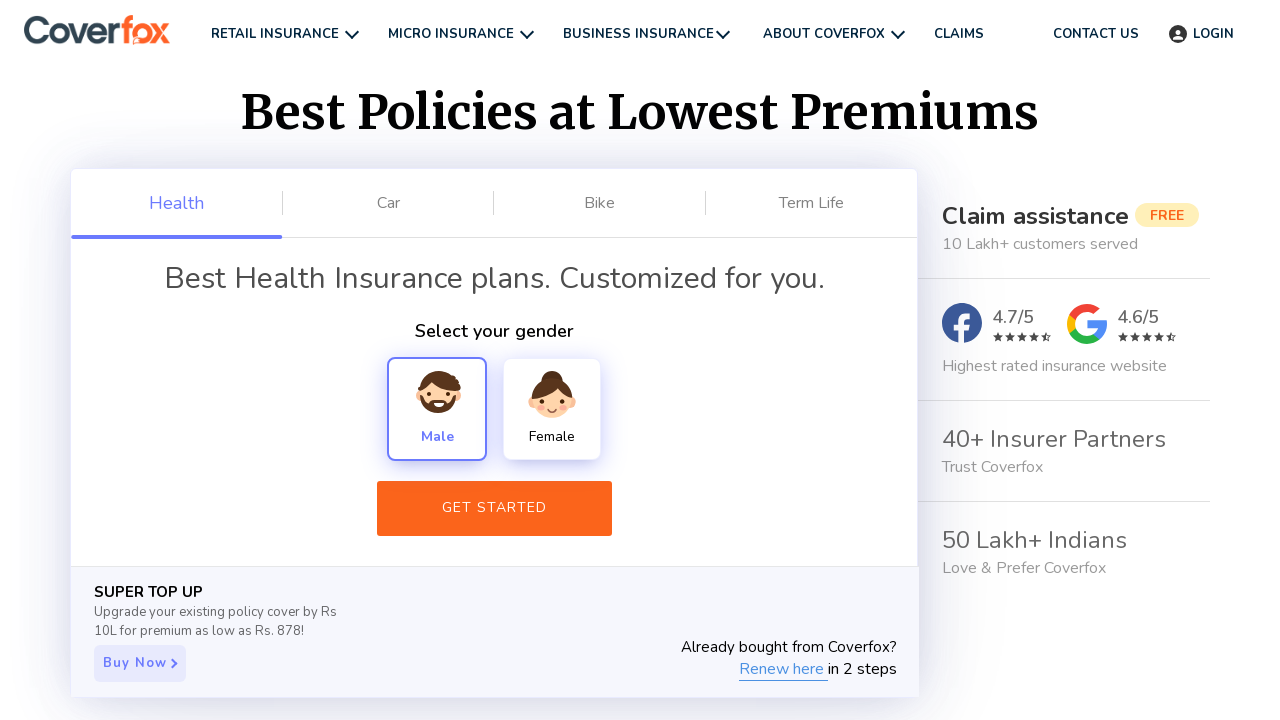

Selected Male gender option at (437, 409) on xpath=//div[text()='Male']
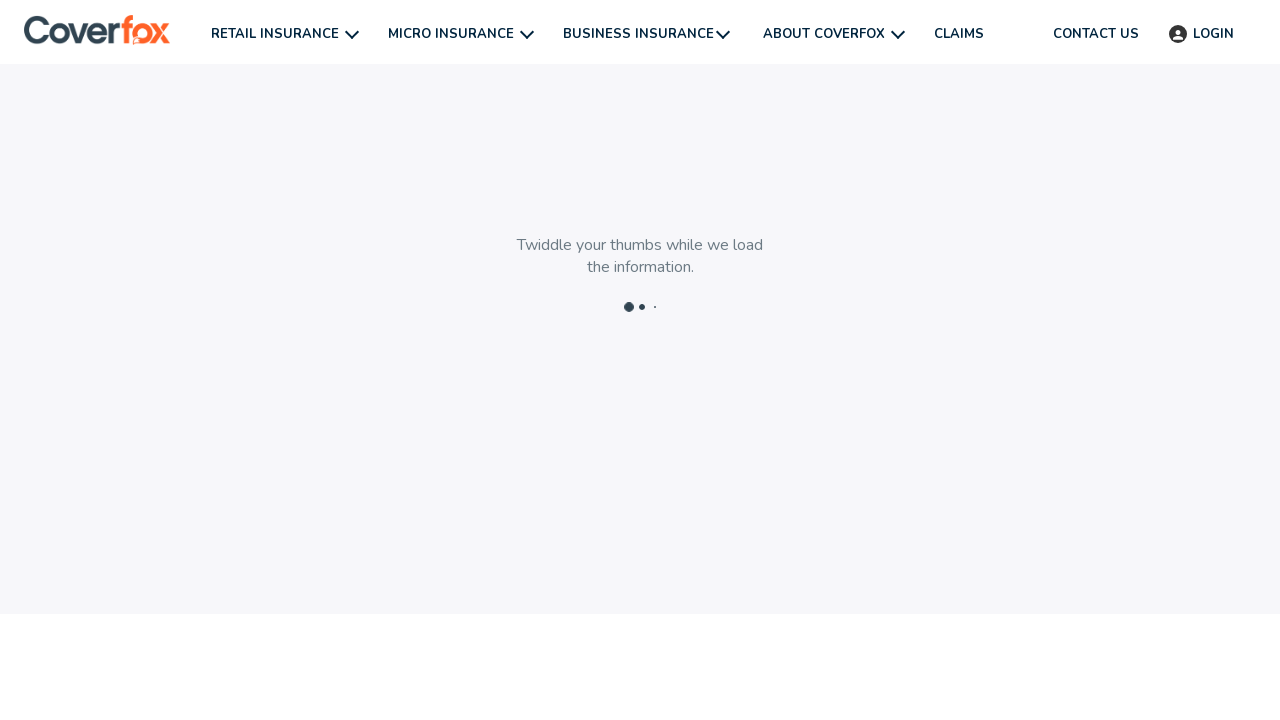

Clicked next button on health-plan page at (468, 676) on .next-btn
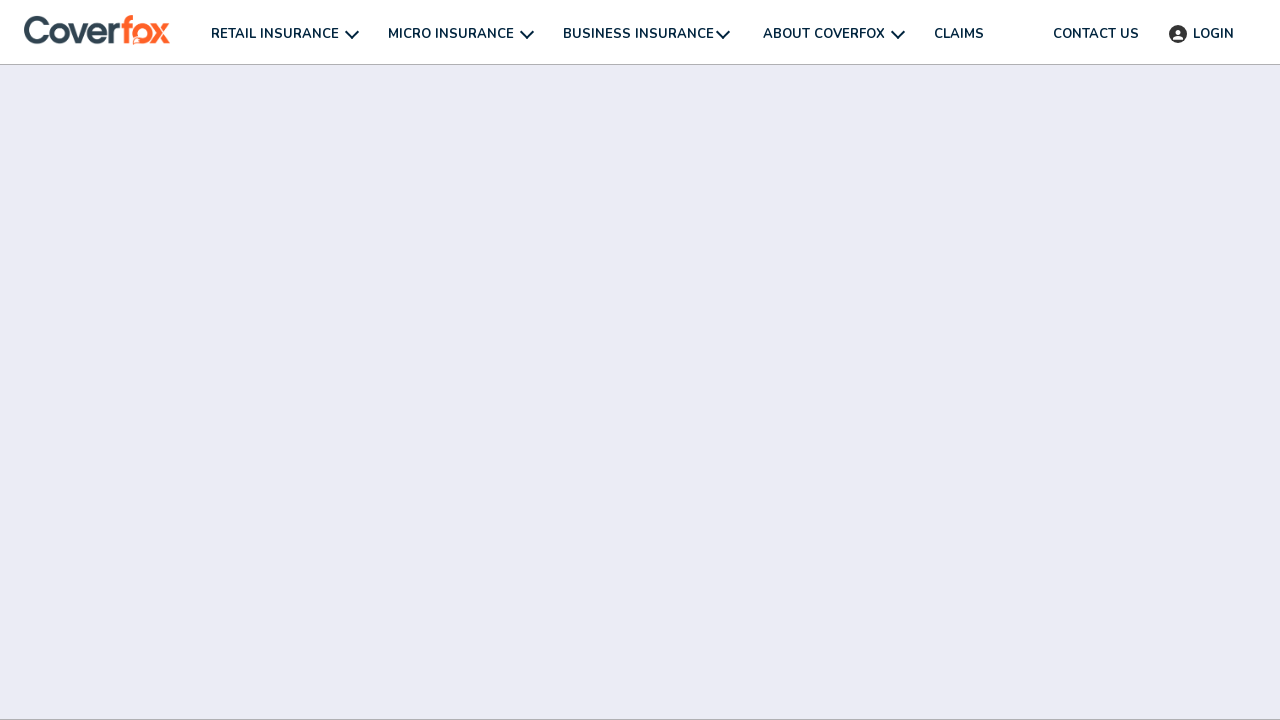

Selected age 26 years from dropdown on #Age-You
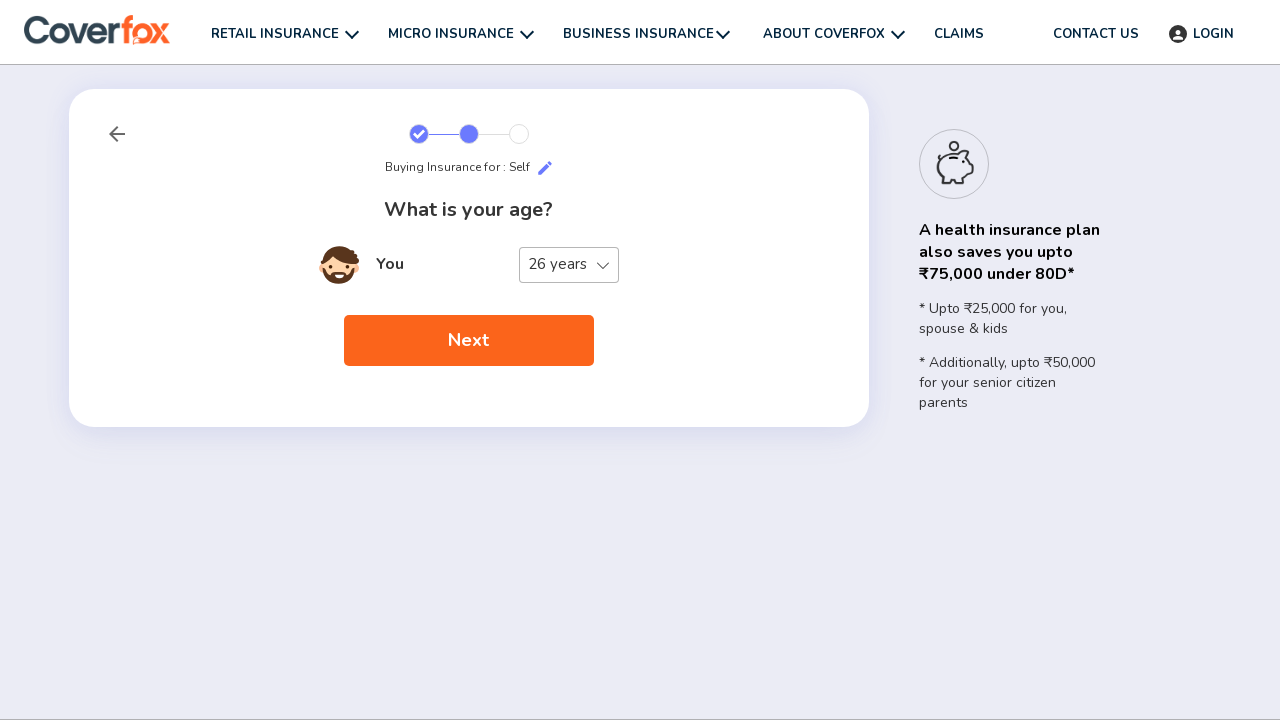

Clicked next button on member-details page at (468, 341) on .next-btn
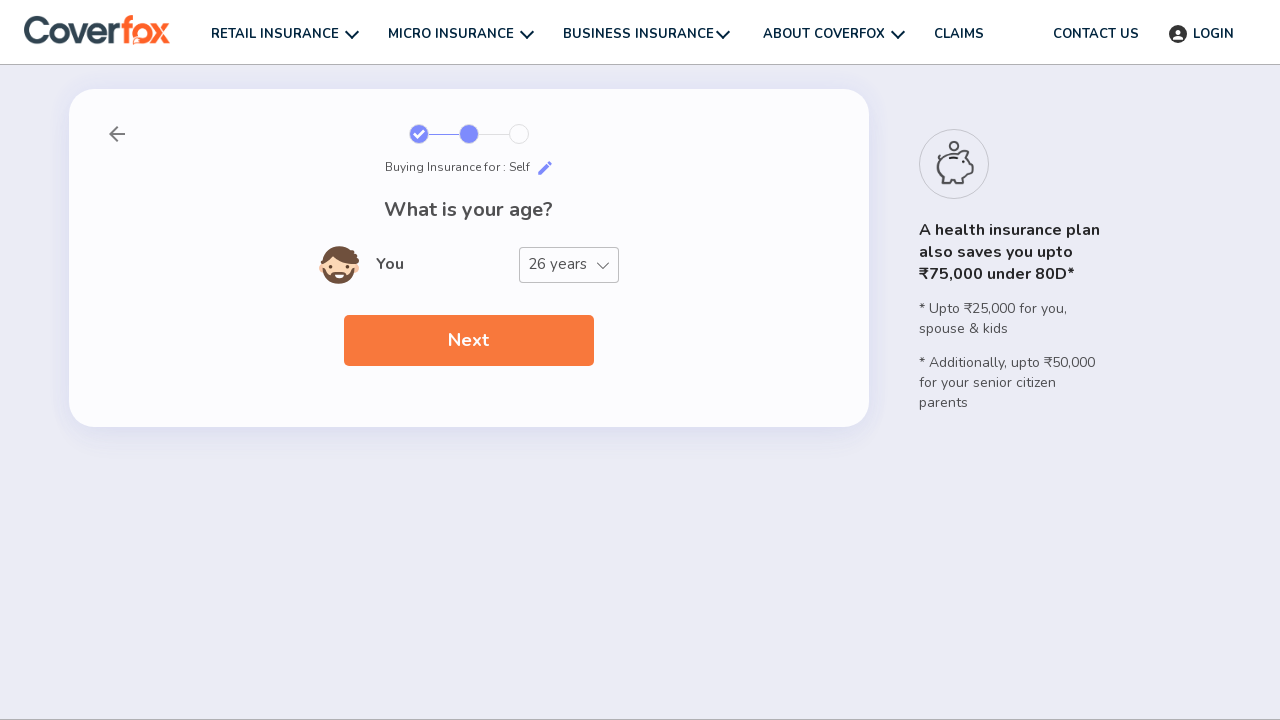

Address details page loaded
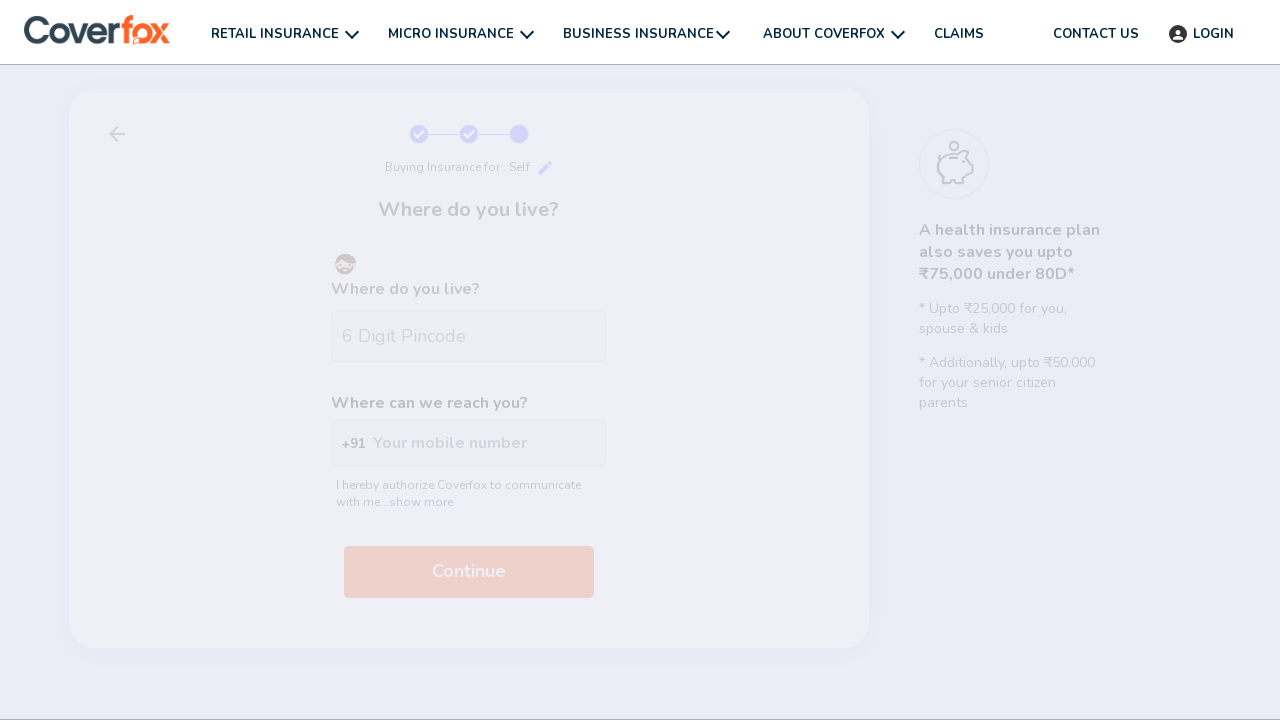

Entered pincode 411046 on .mp-input-text
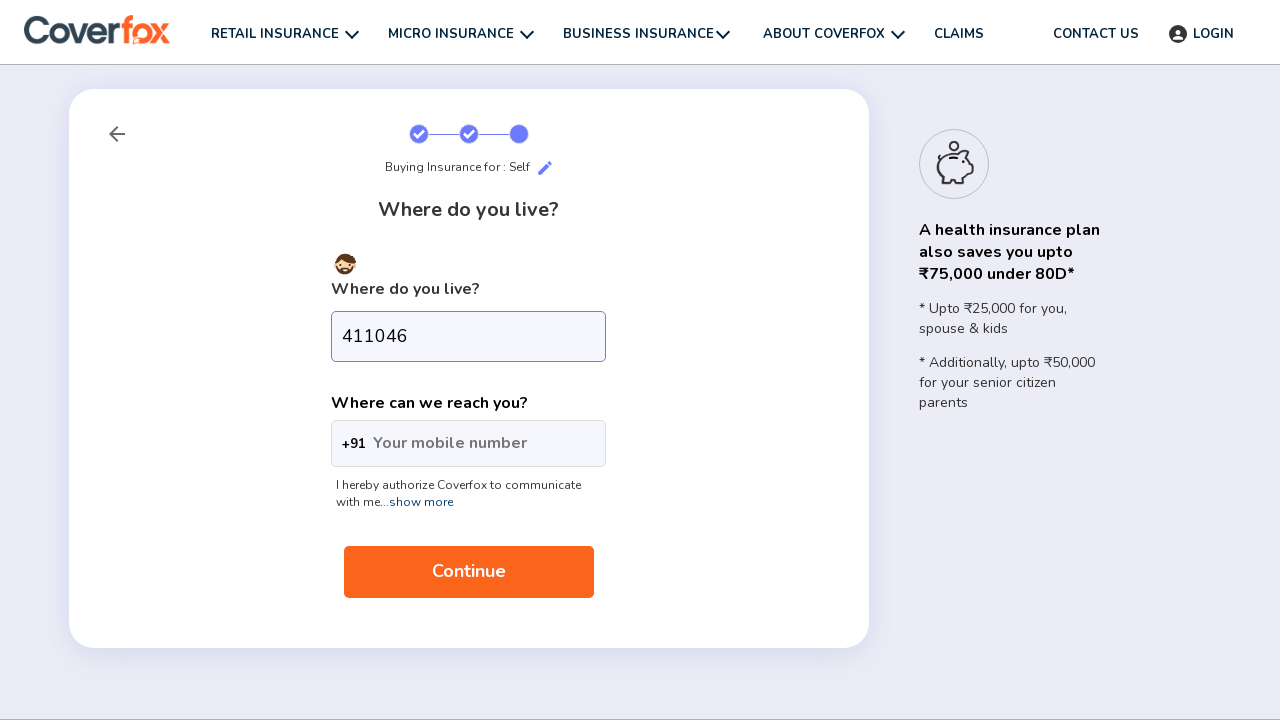

Entered mobile number 9421357890 on #want-expert
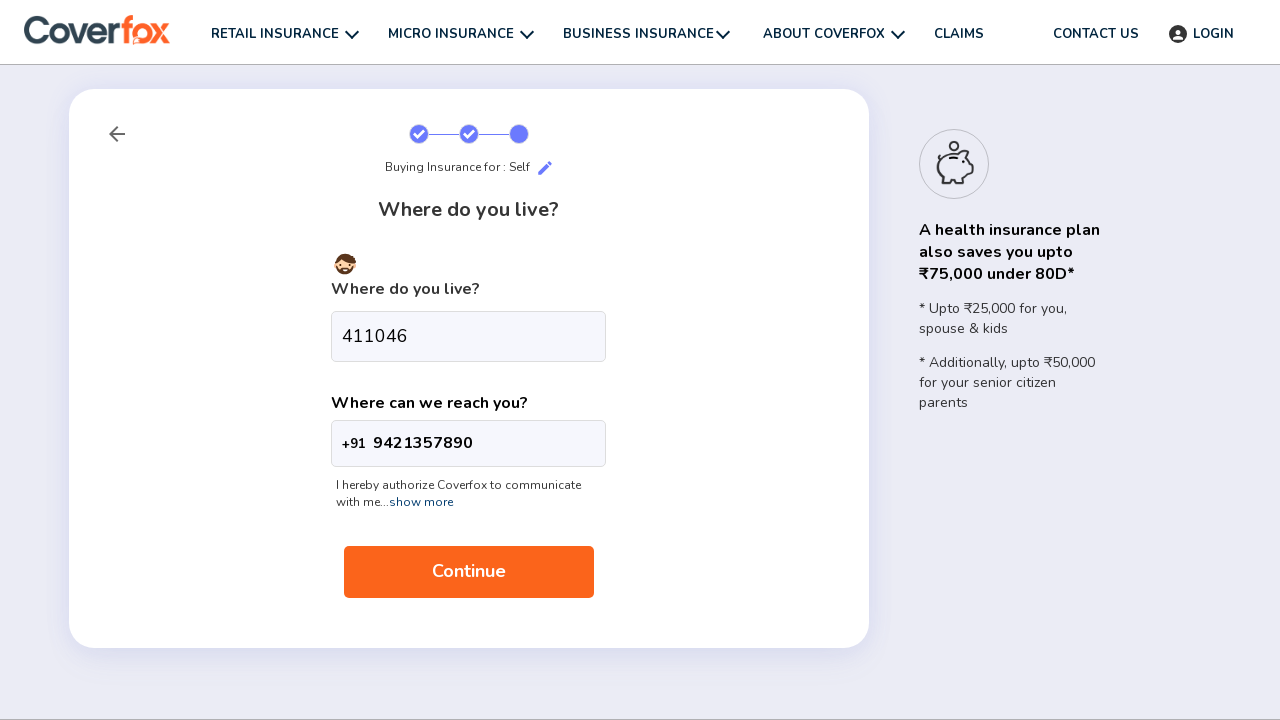

Clicked next button on address-details page at (468, 572) on .next-btn
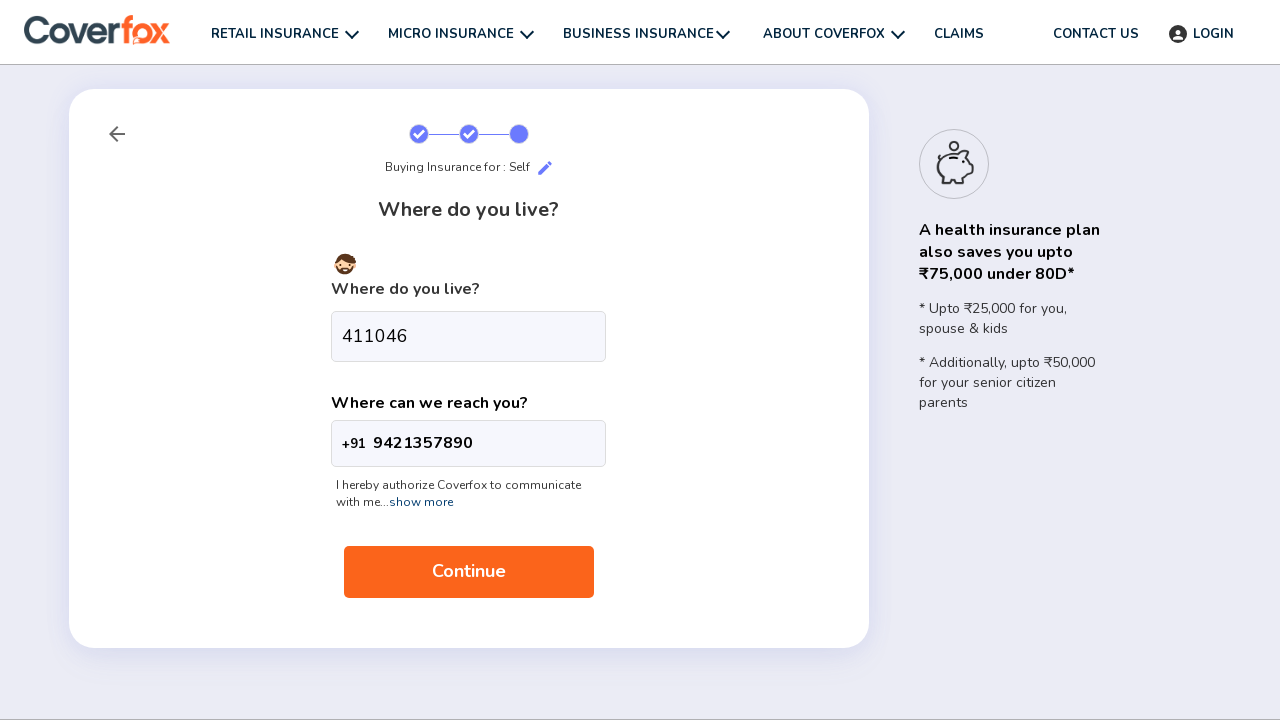

Insurance Plans results page loaded
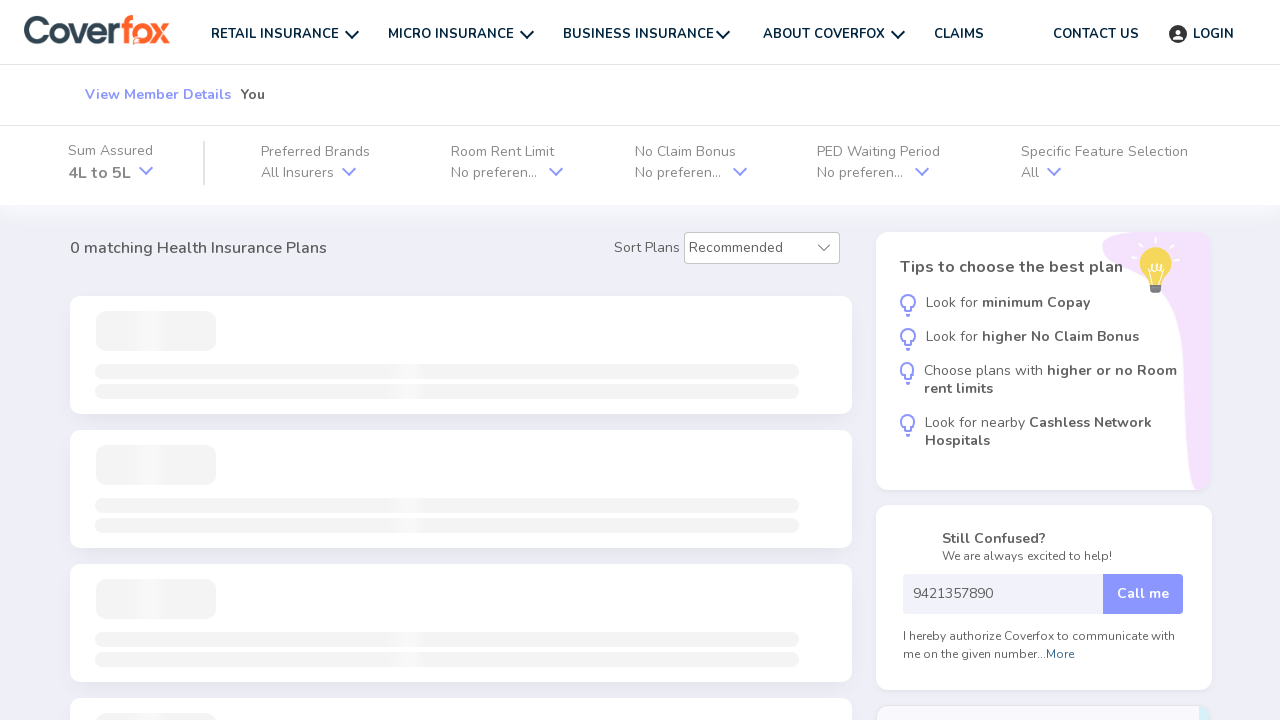

Insurance plan cards are displayed
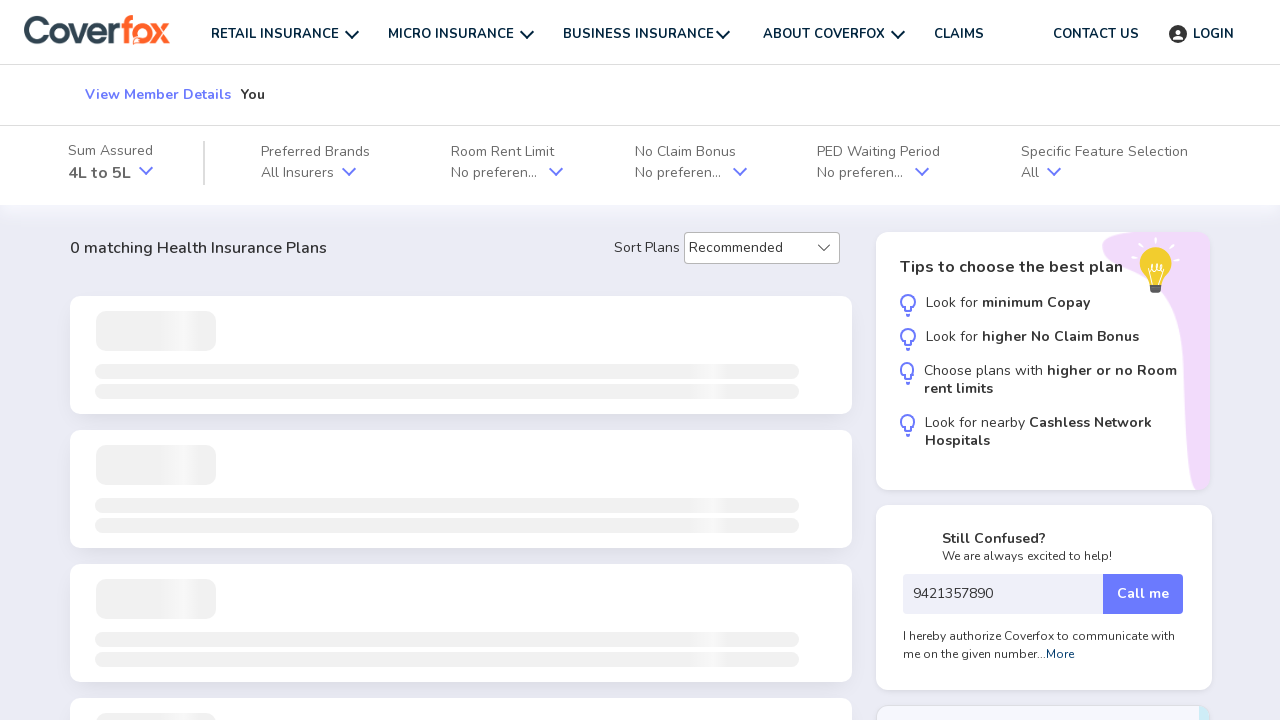

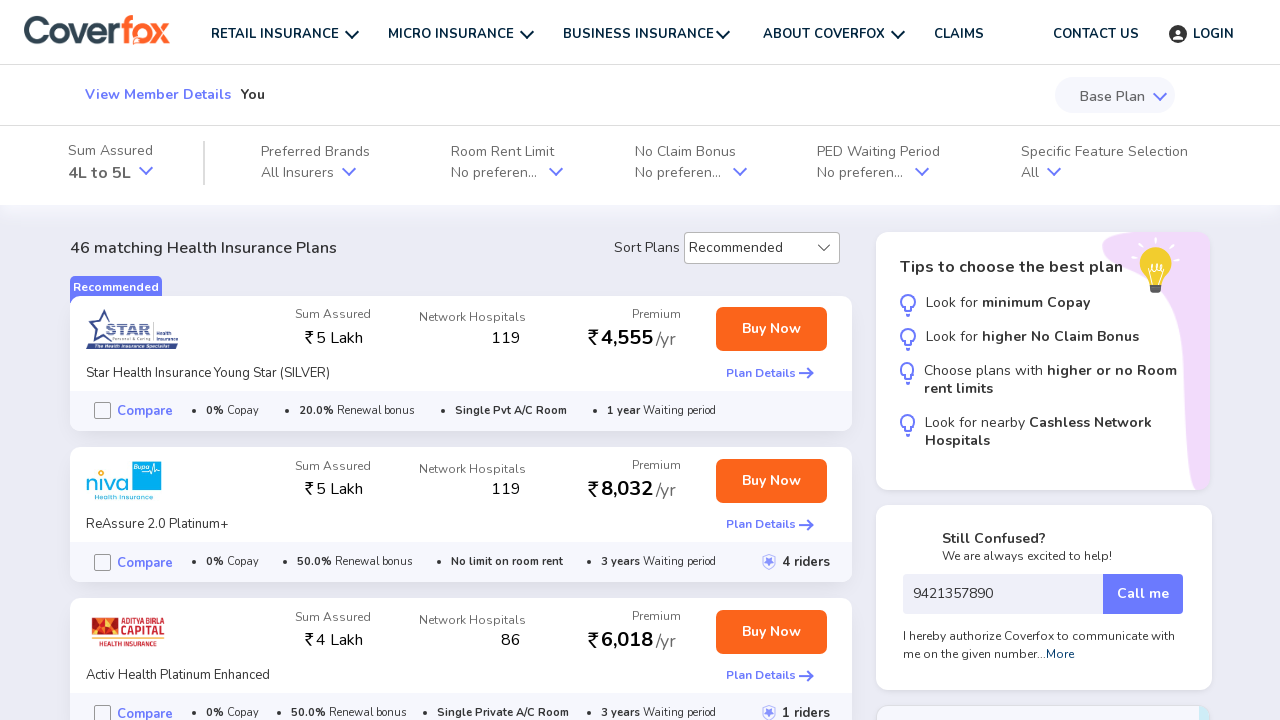